Navigates to Brazilian federal revenue website and clicks on the site header

Starting URL: https://www.gov.br/receitafederal/pt-br

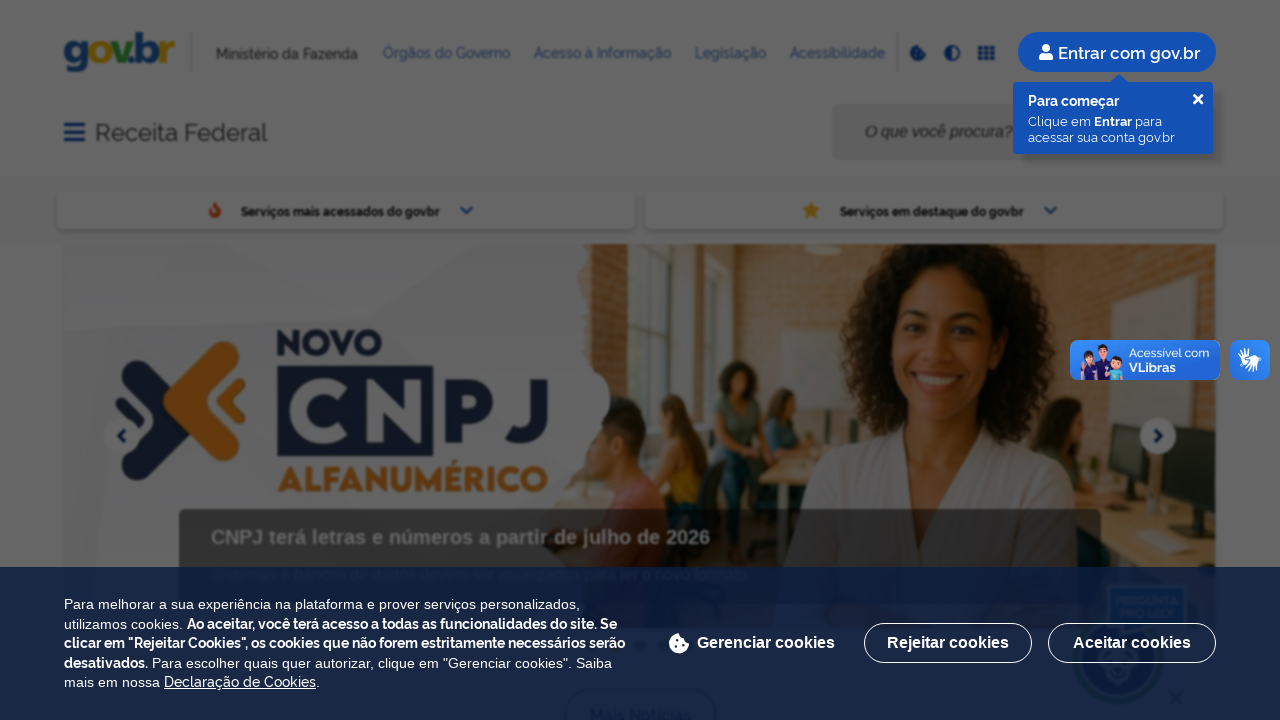

Waited 1 second for page to load
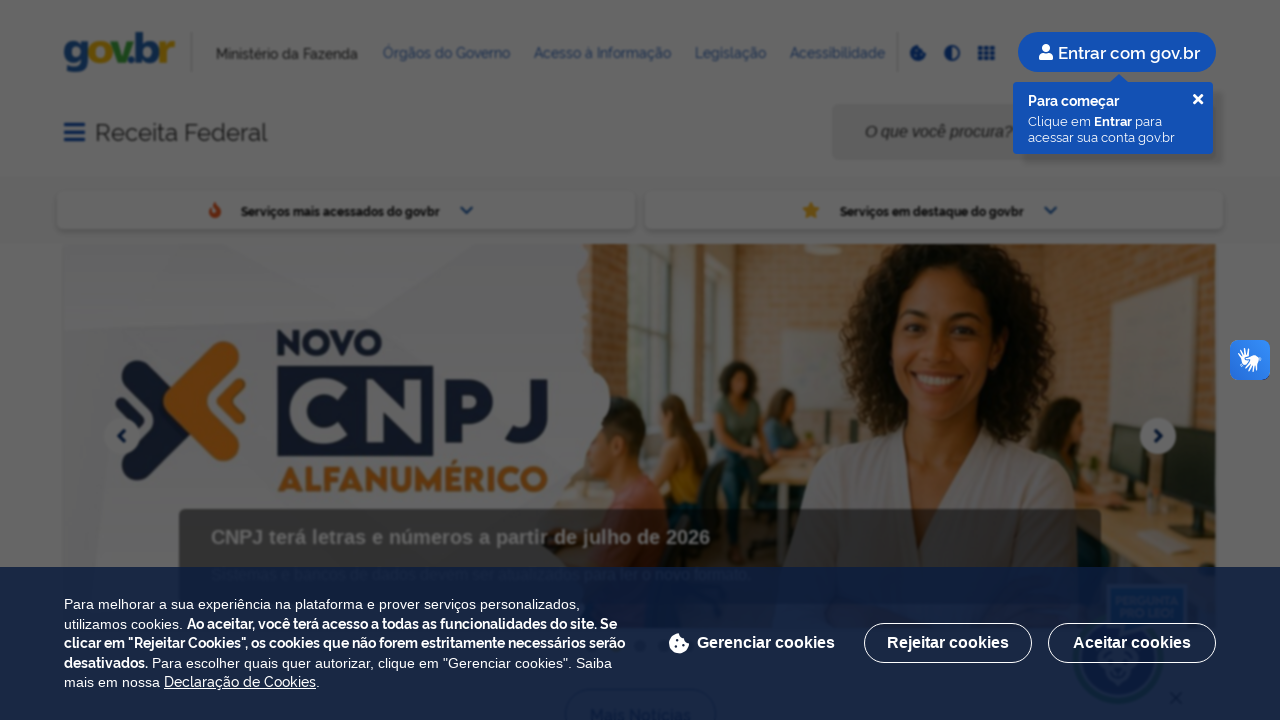

Clicked on site header at (640, 88) on #site-header
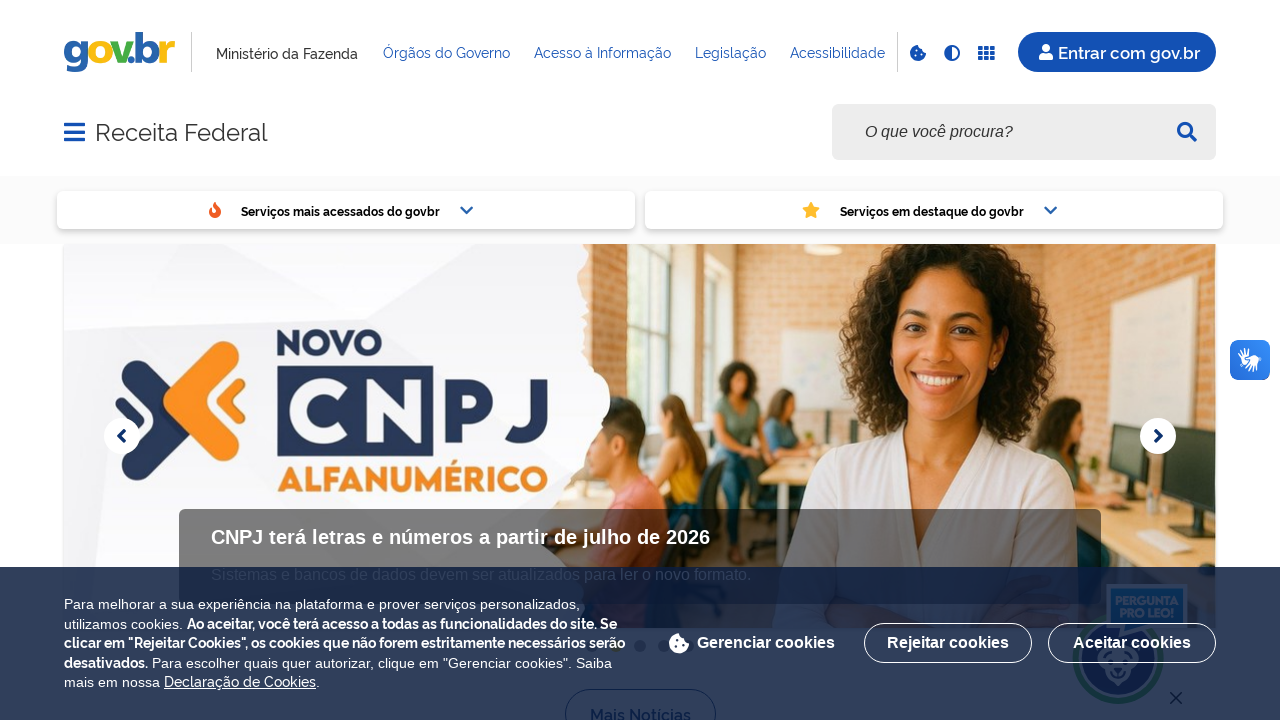

Waited 5 seconds after clicking site header
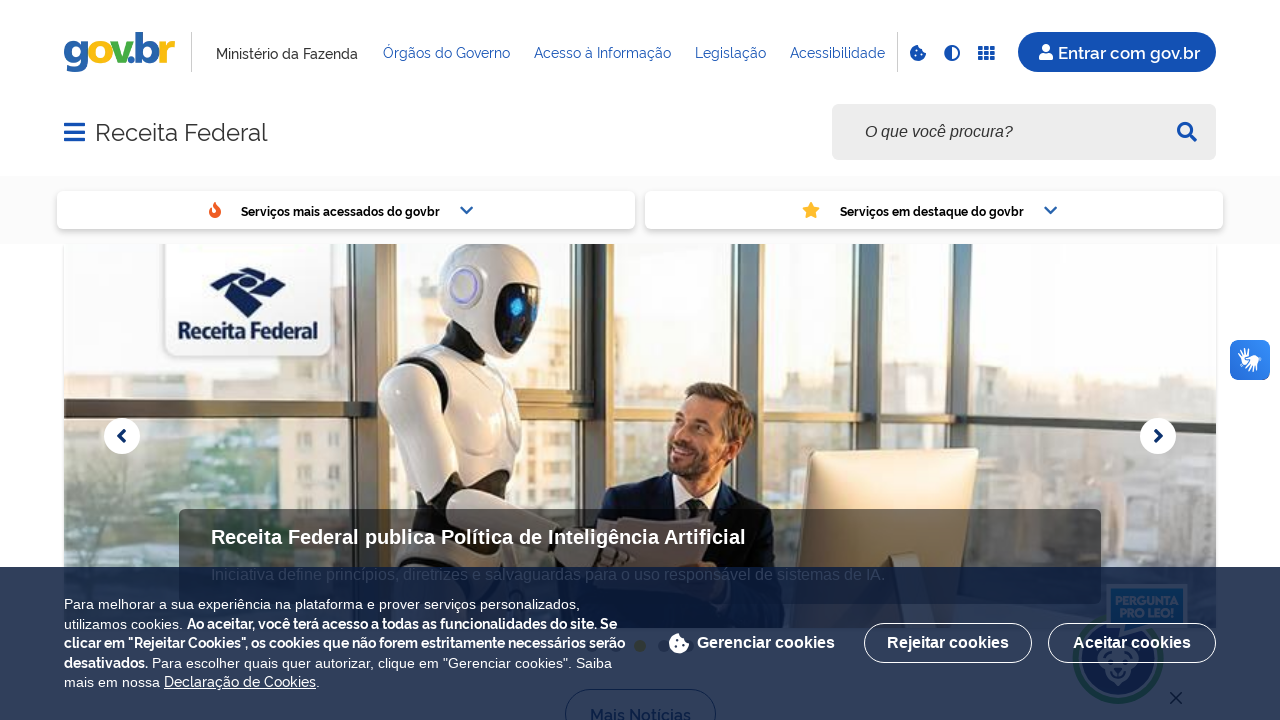

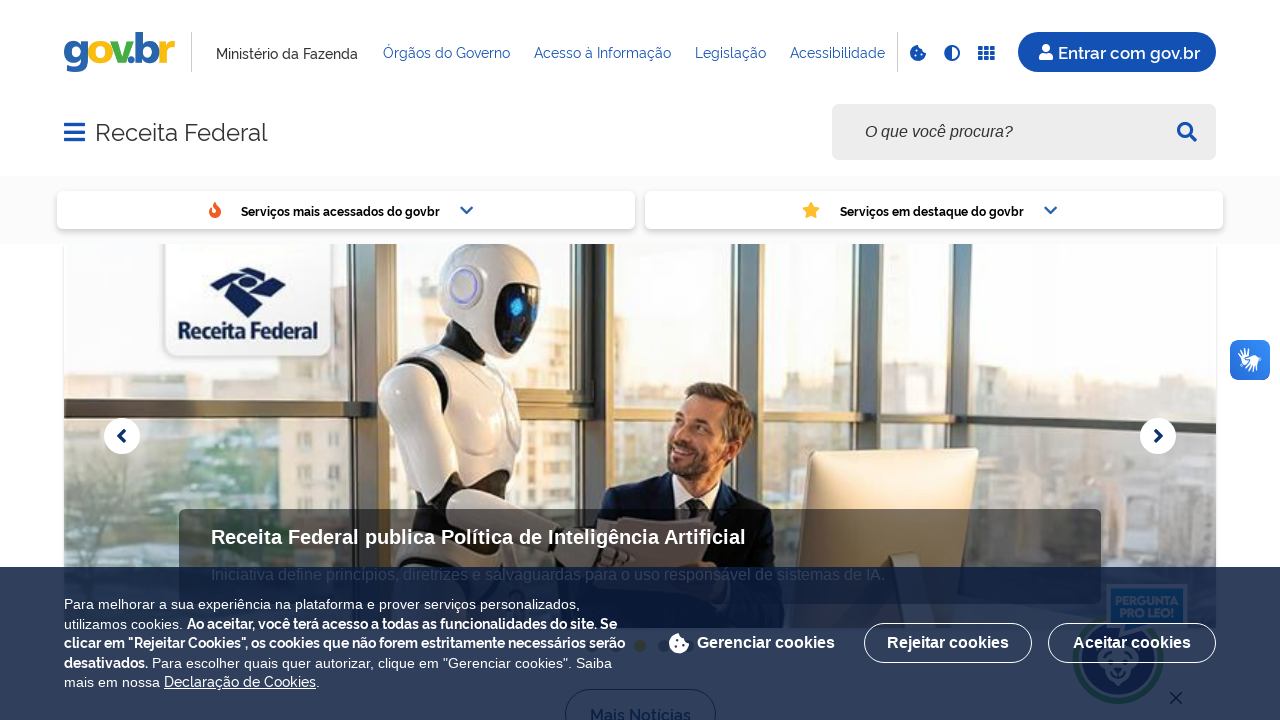